Navigates to techwithjustin.net website and verifies the page loads by checking the title

Starting URL: https://techwithjustin.net/

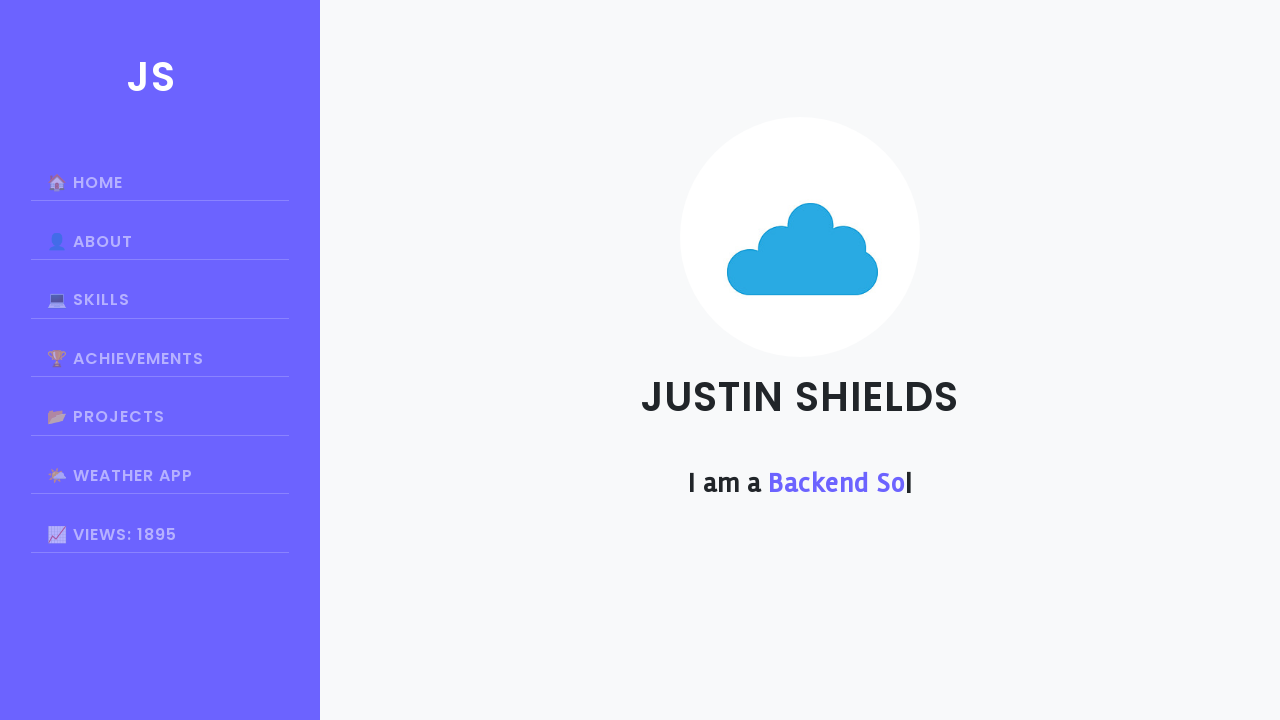

Waited for page to load with domcontentloaded state
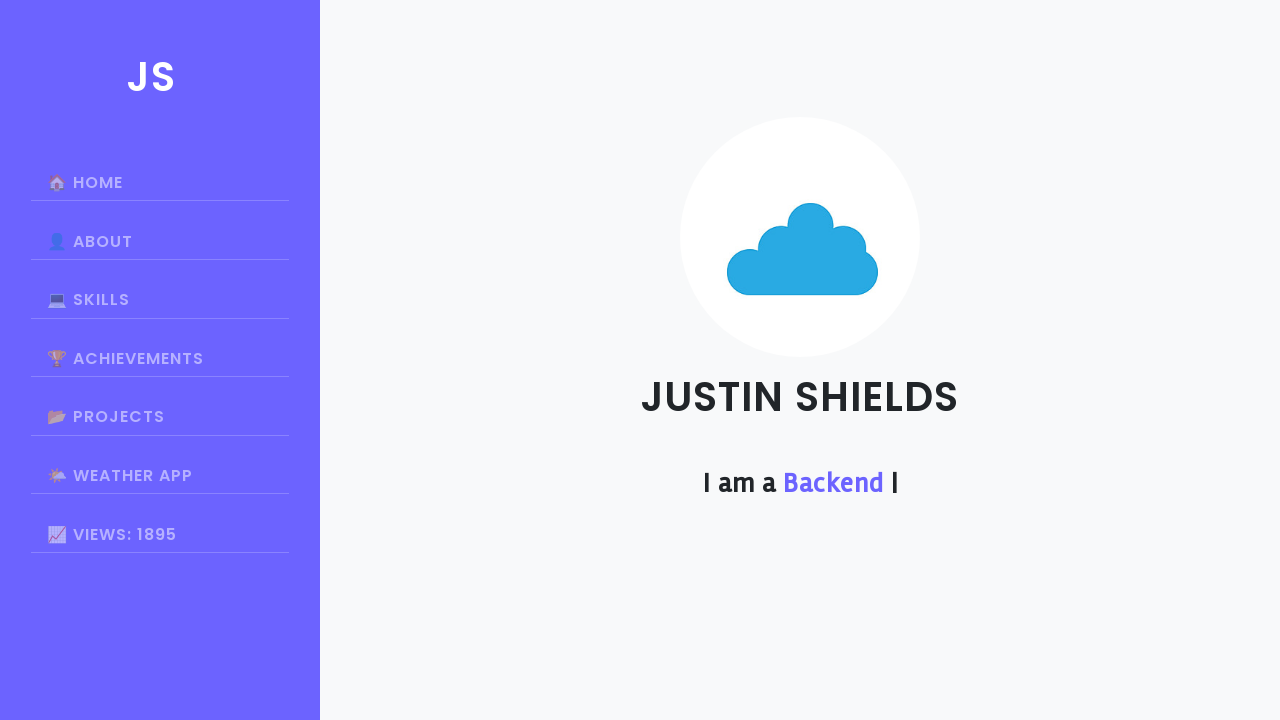

Retrieved page title: Justin Shields
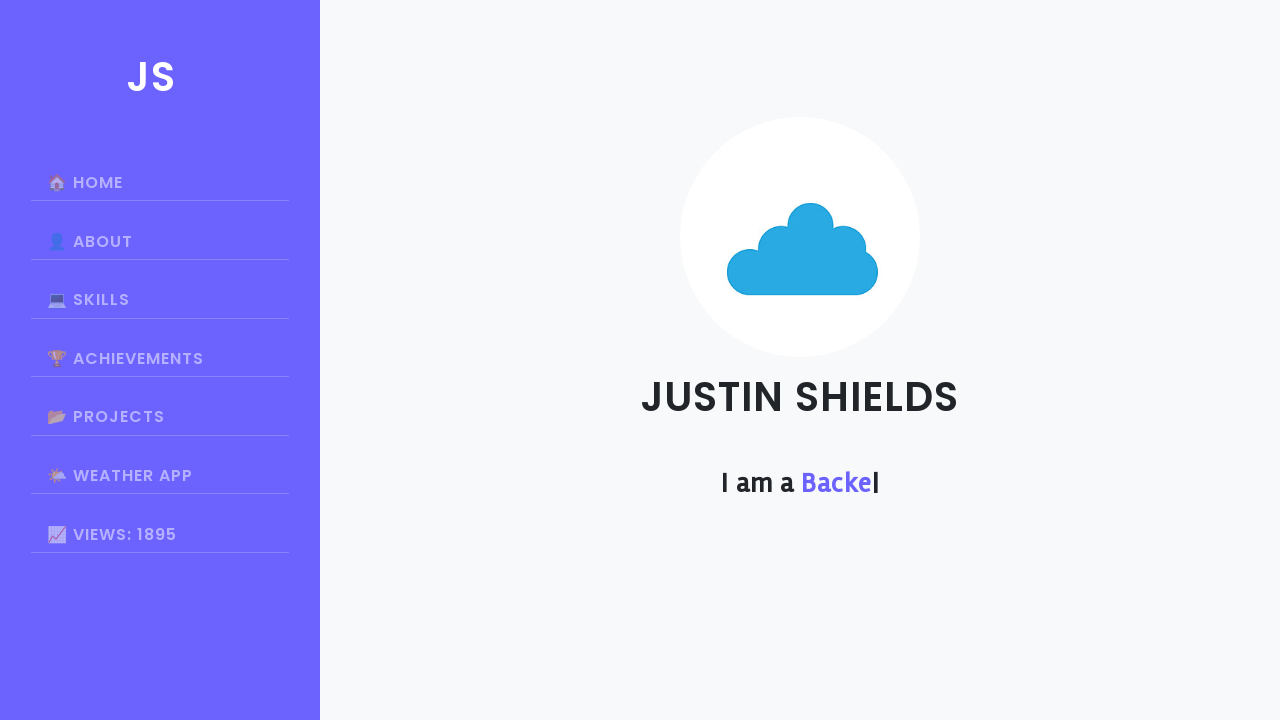

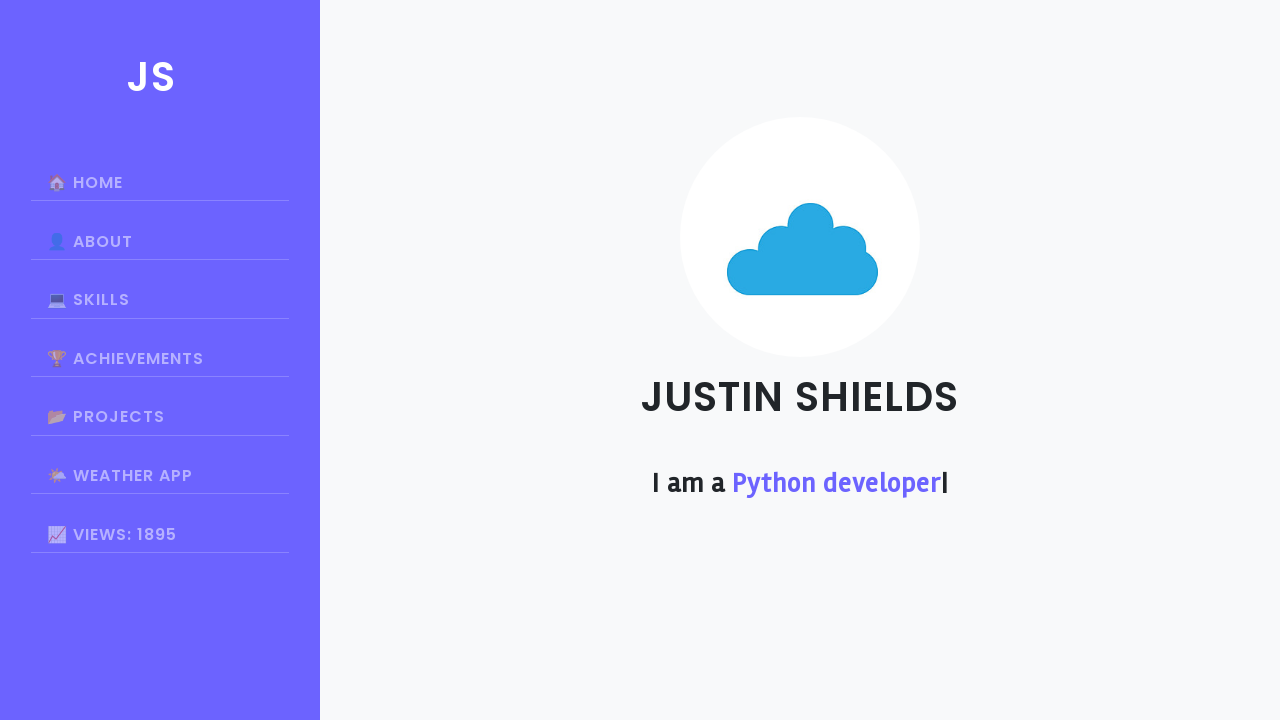